Tests pagination functionality by navigating to a different page and verifying that content changes

Starting URL: https://pagination.js.org/

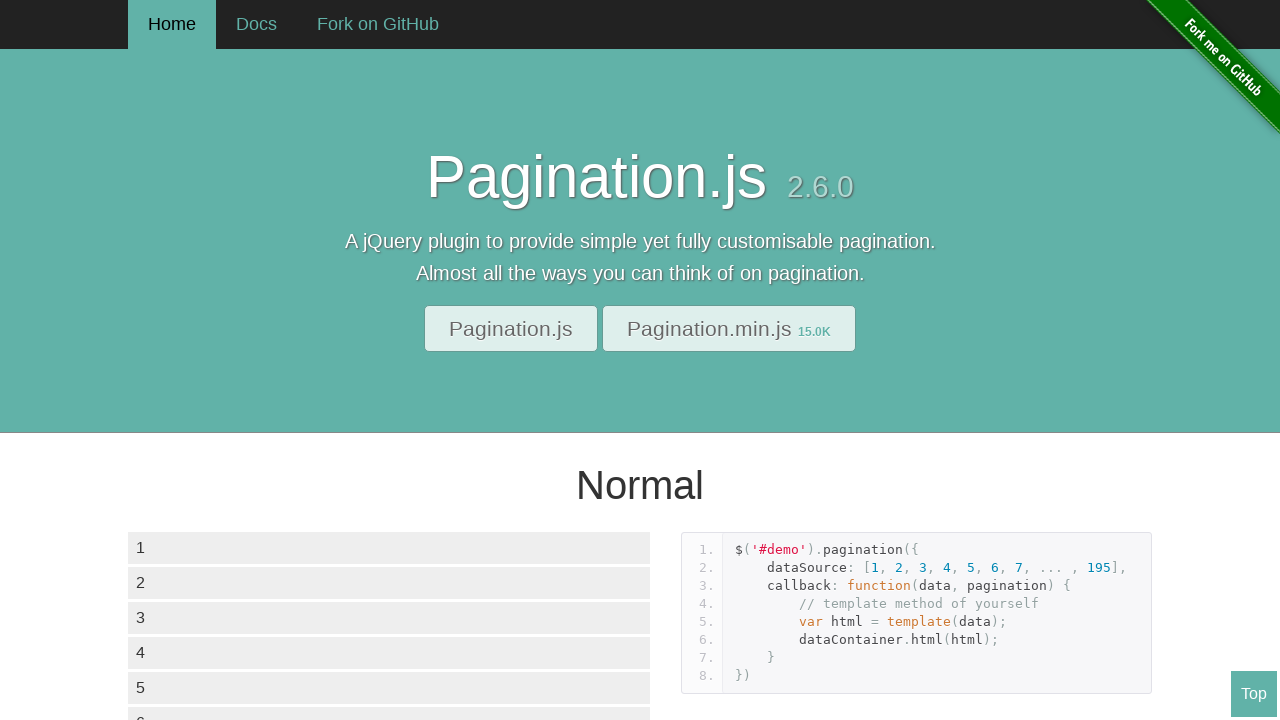

Waited for initial data to load in data container
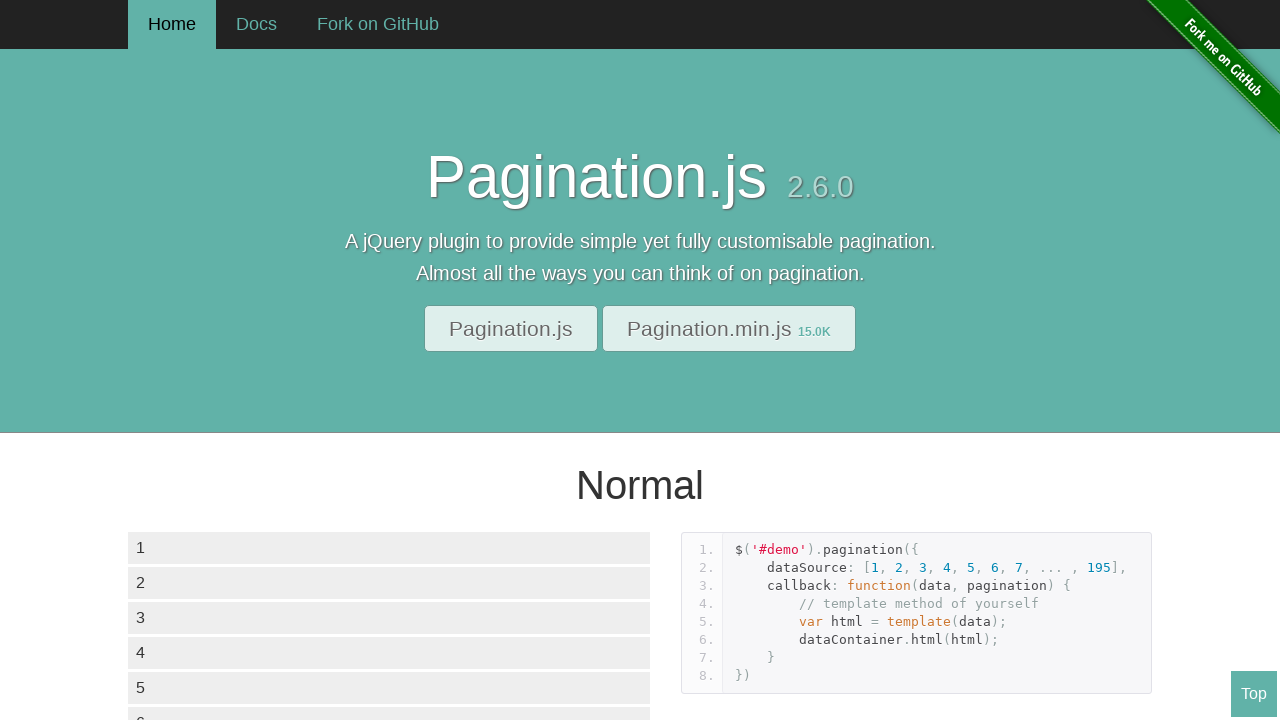

Located all pagination page links
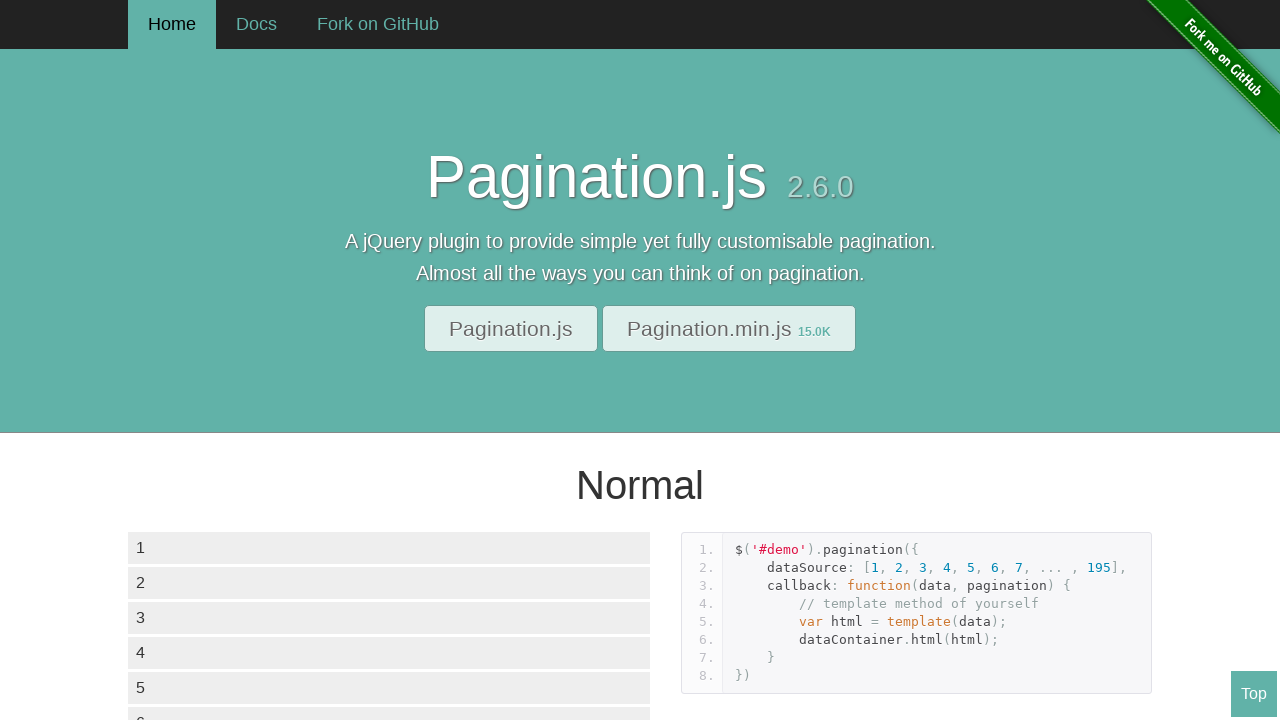

Clicked on the second pagination page at (174, 360) on div.paginationjs-pages ul li >> nth=1
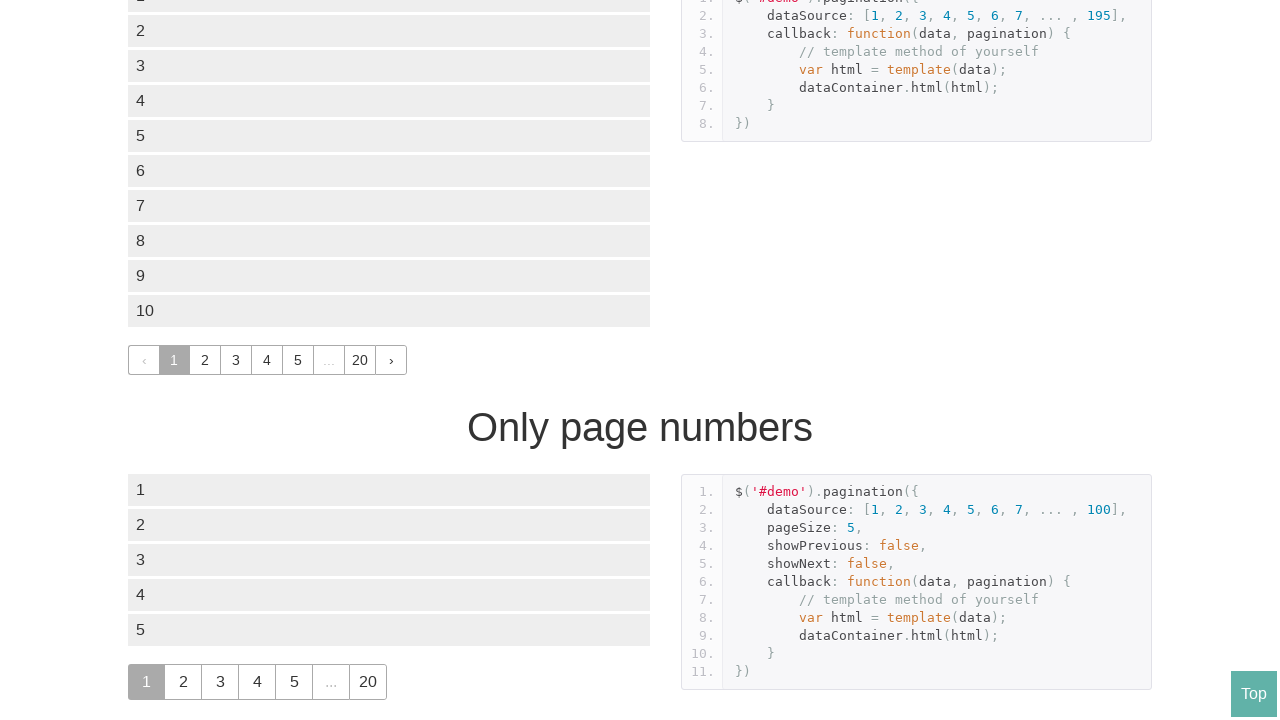

Verified that content has updated after pagination
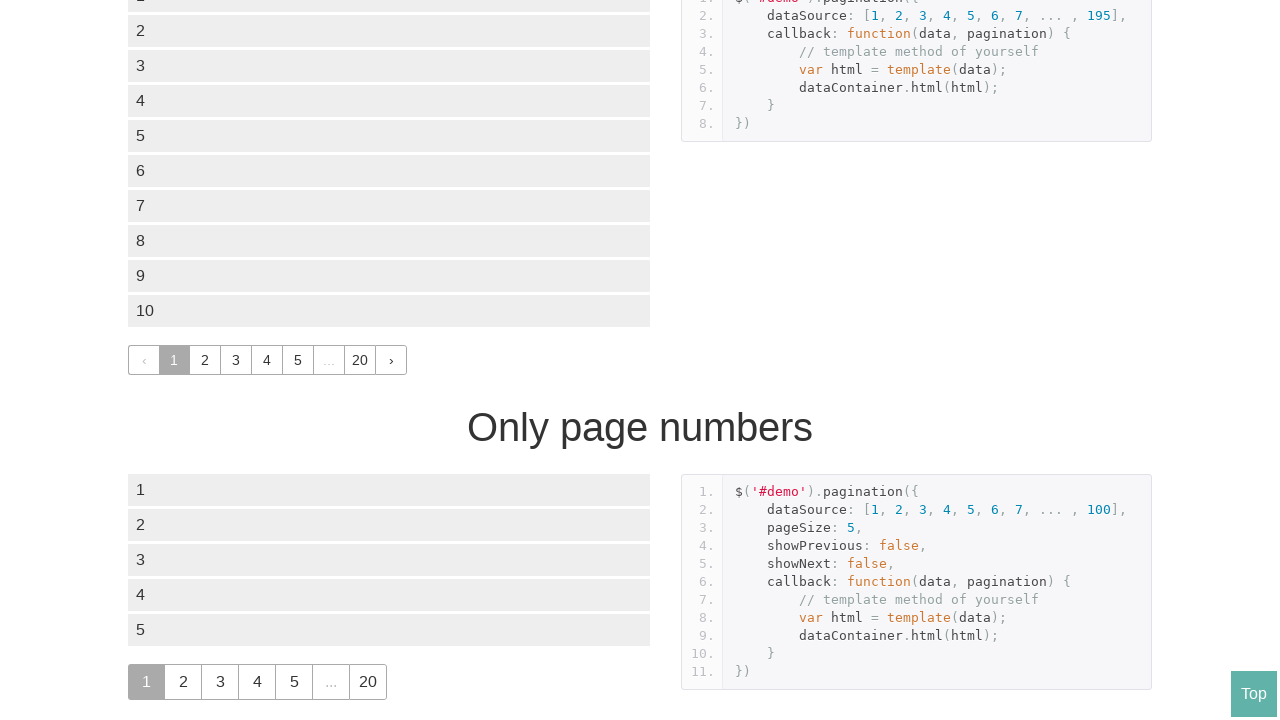

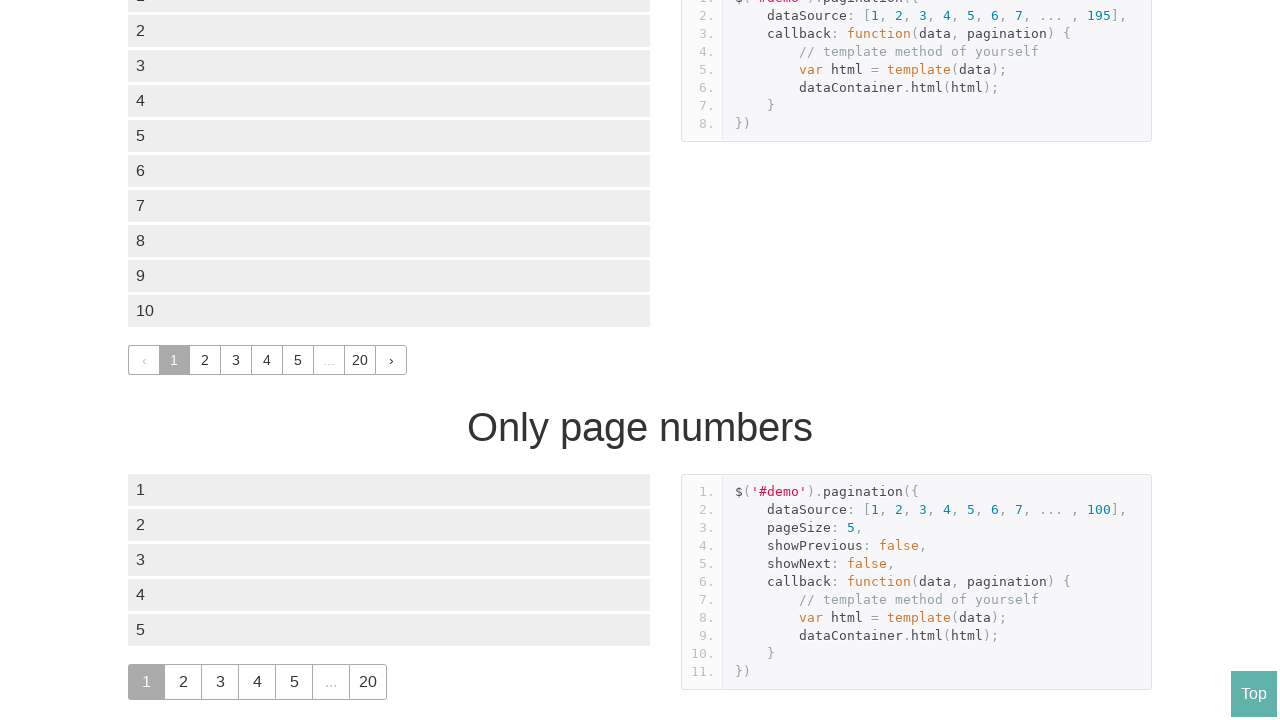